Verifies that none of the elements with class "test" contain the number 190 in their text

Starting URL: https://kristinek.github.io/site/examples/locators

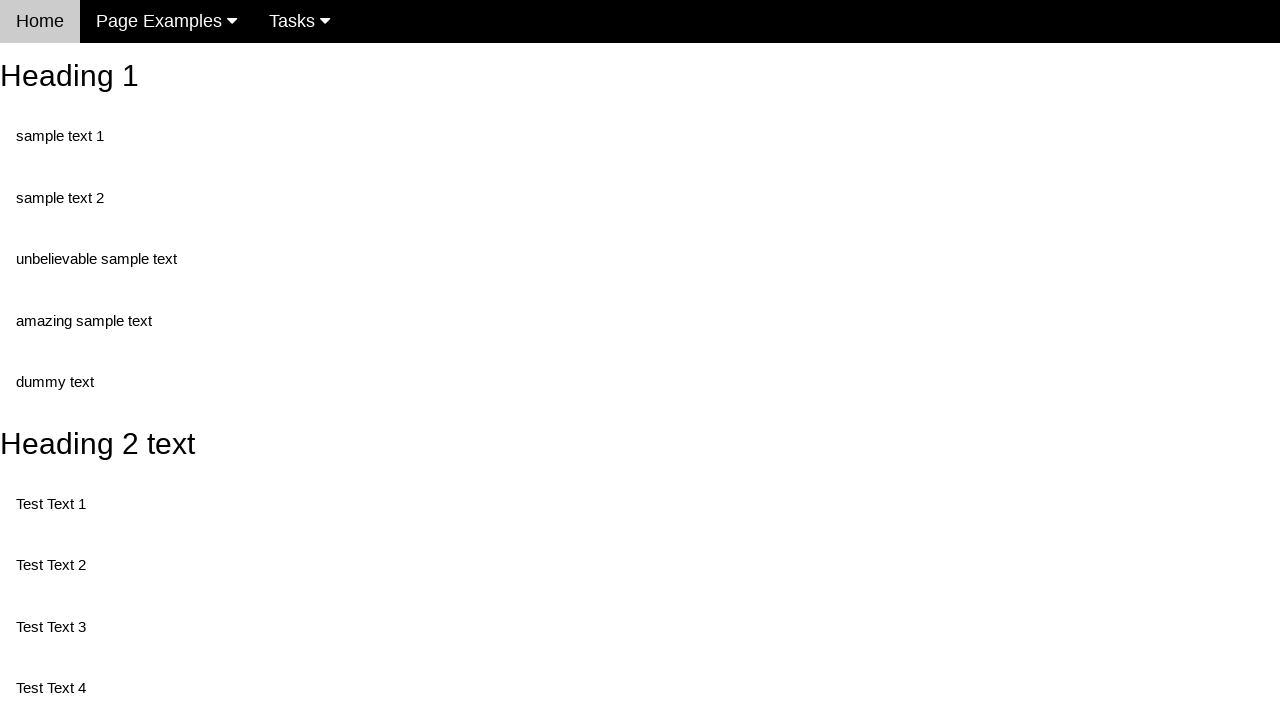

Navigated to locators example page
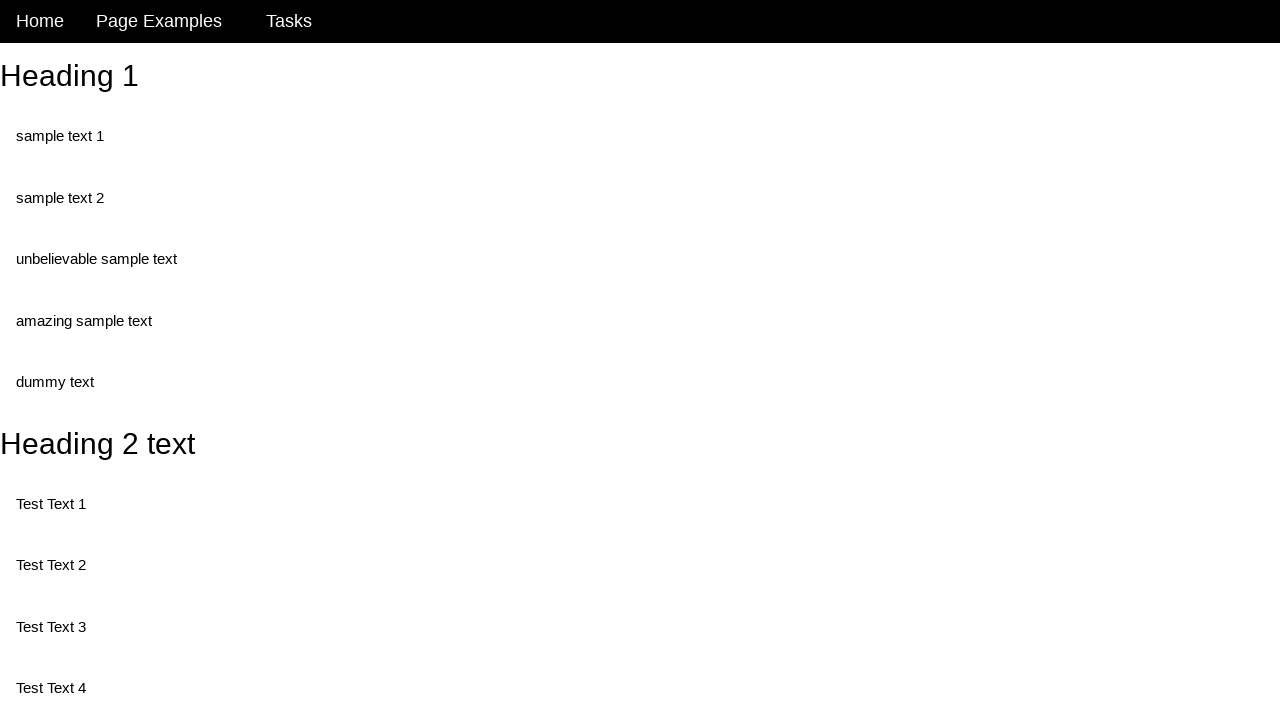

Retrieved all elements with class 'test'
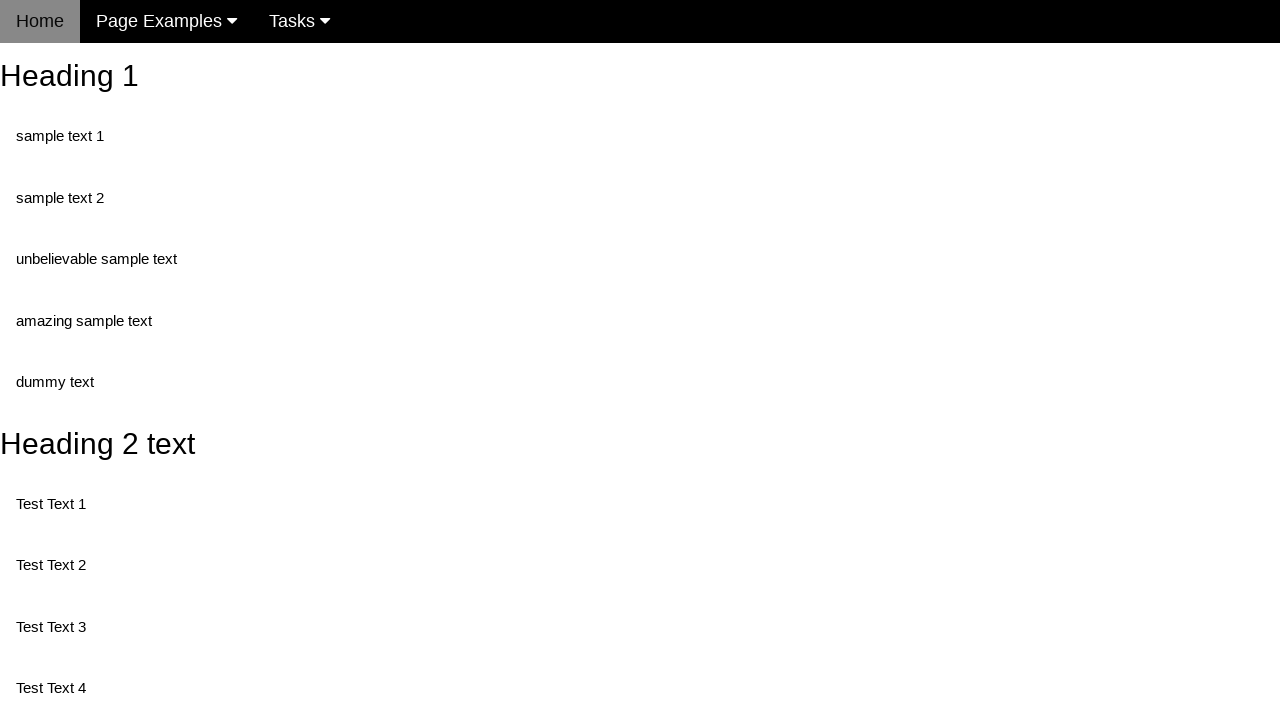

Retrieved text content from test element: 'Test Text 1'
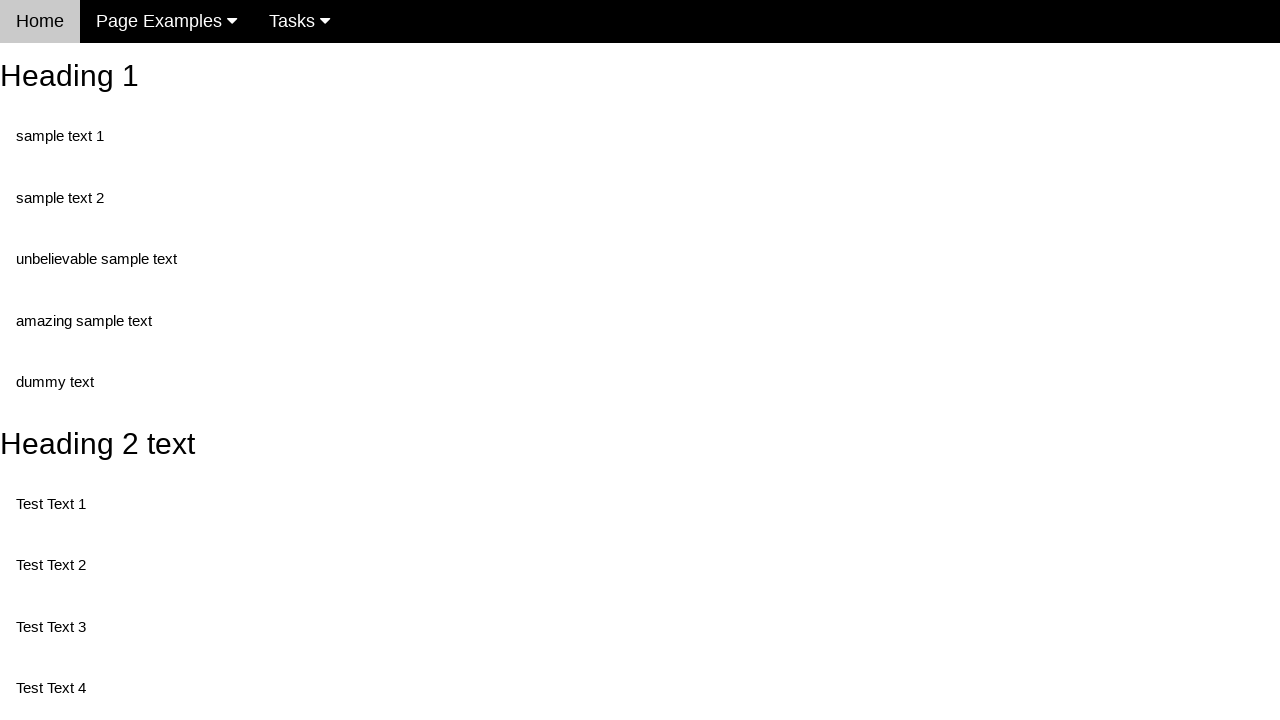

Verified that element text does not contain '190'
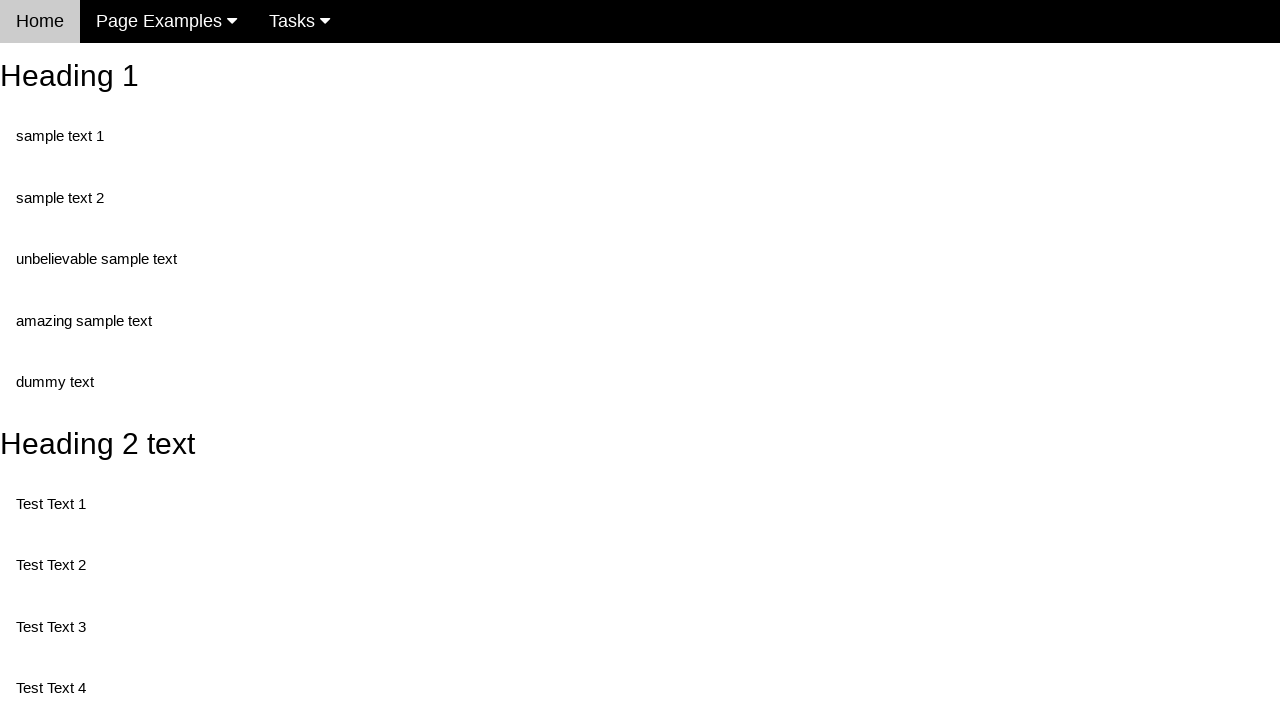

Retrieved text content from test element: 'Test Text 3'
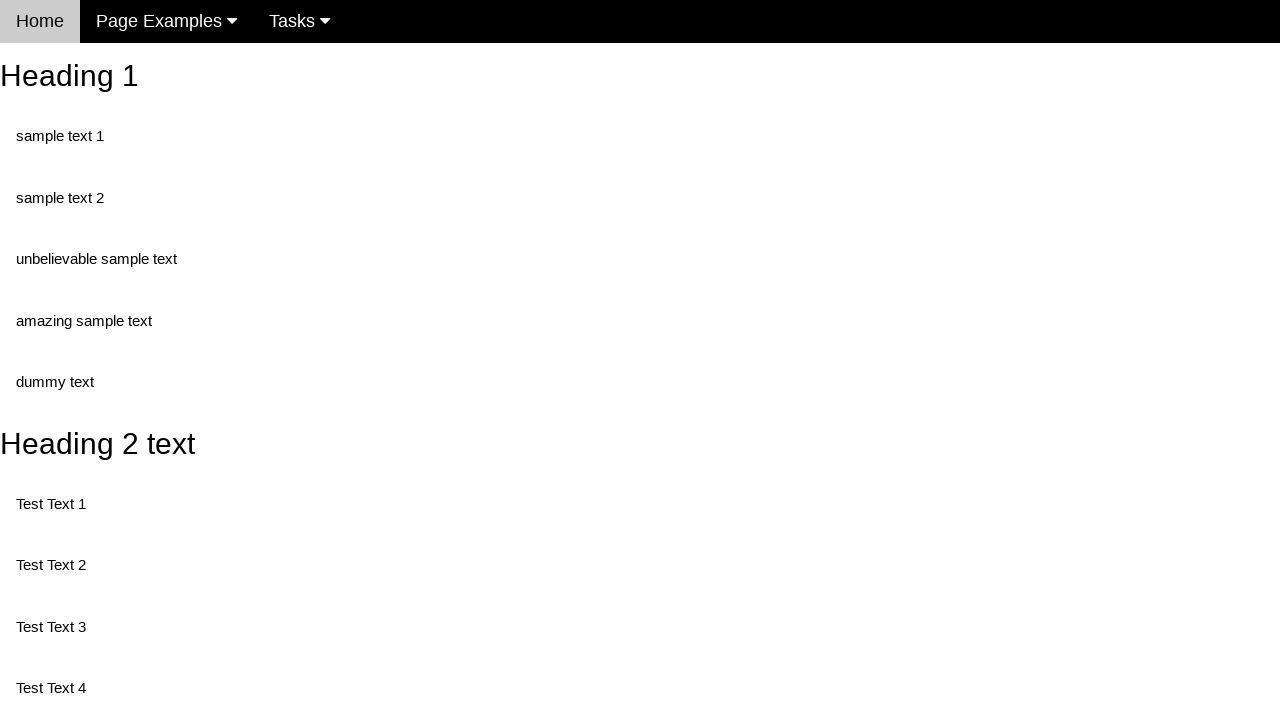

Verified that element text does not contain '190'
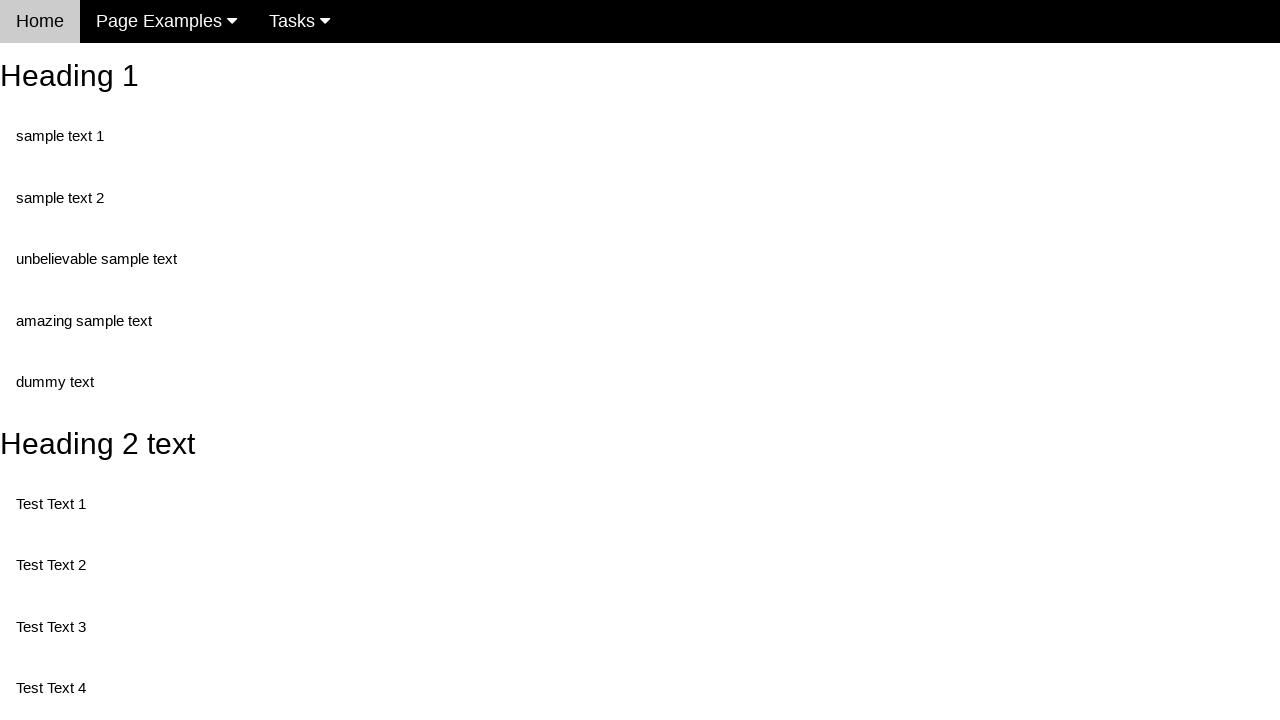

Retrieved text content from test element: 'Test Text 4'
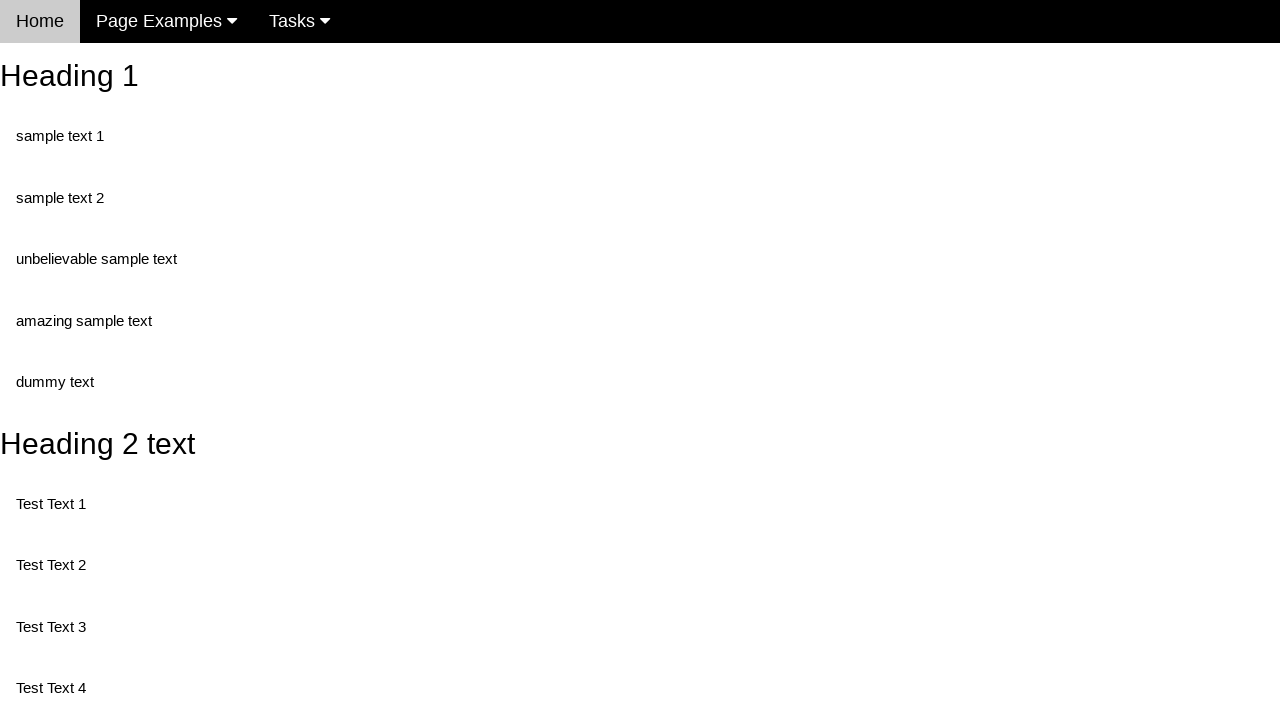

Verified that element text does not contain '190'
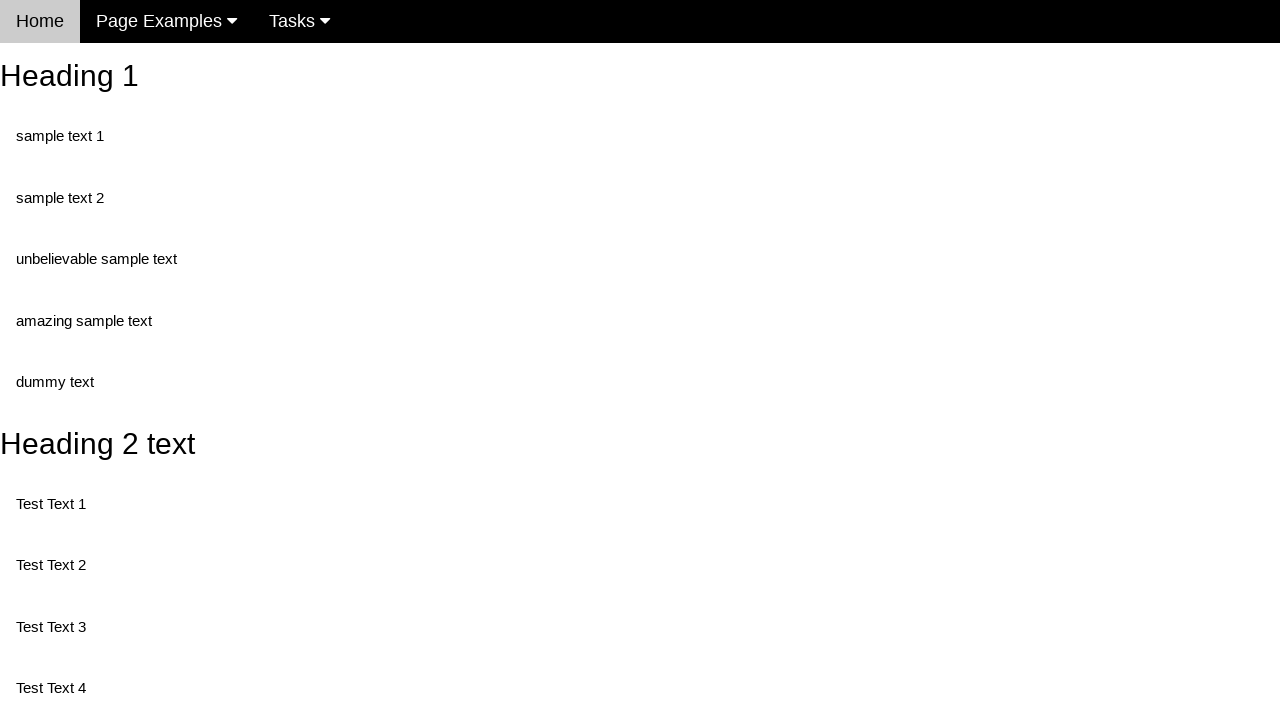

Retrieved text content from test element: 'Test Text 5'
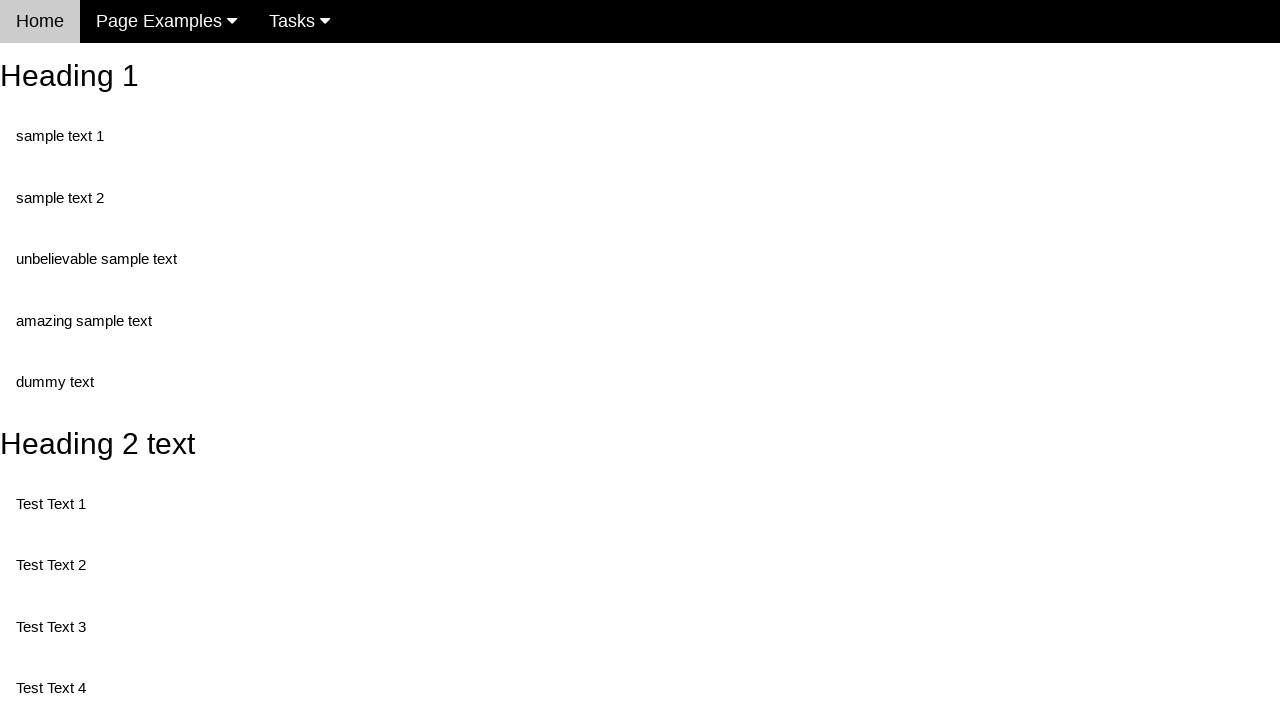

Verified that element text does not contain '190'
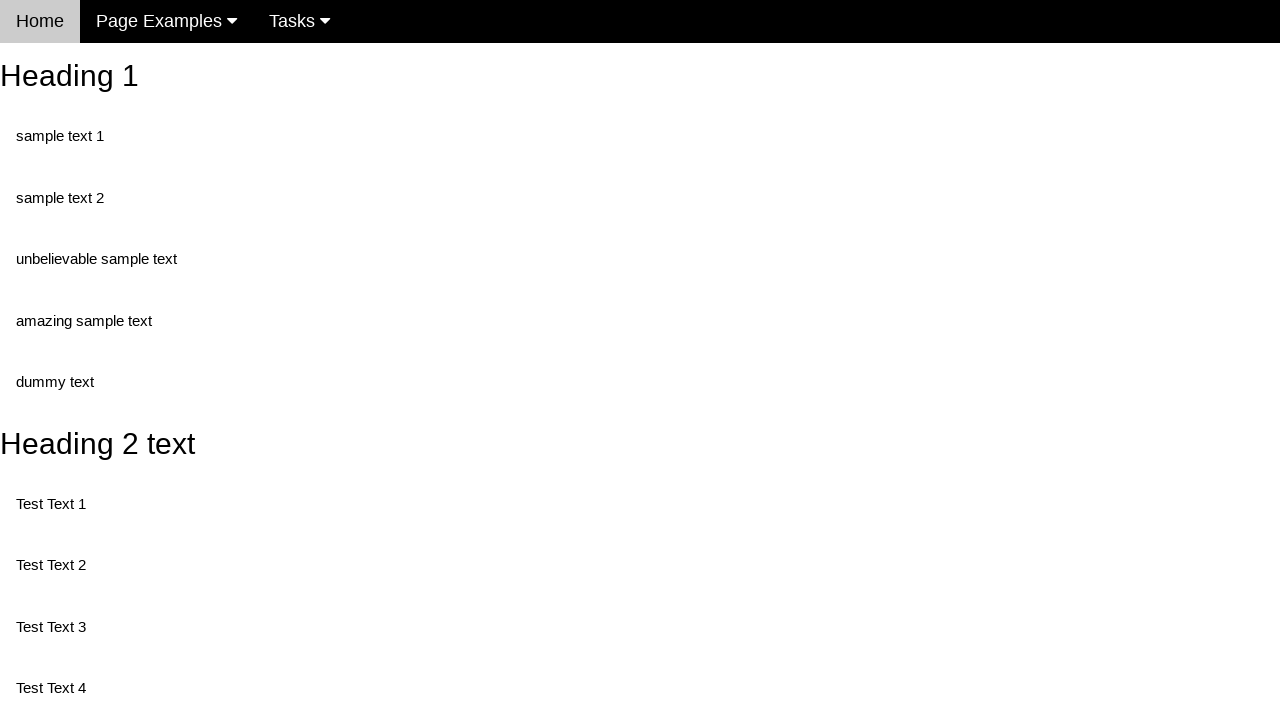

Retrieved text content from test element: 'Test Text 6'
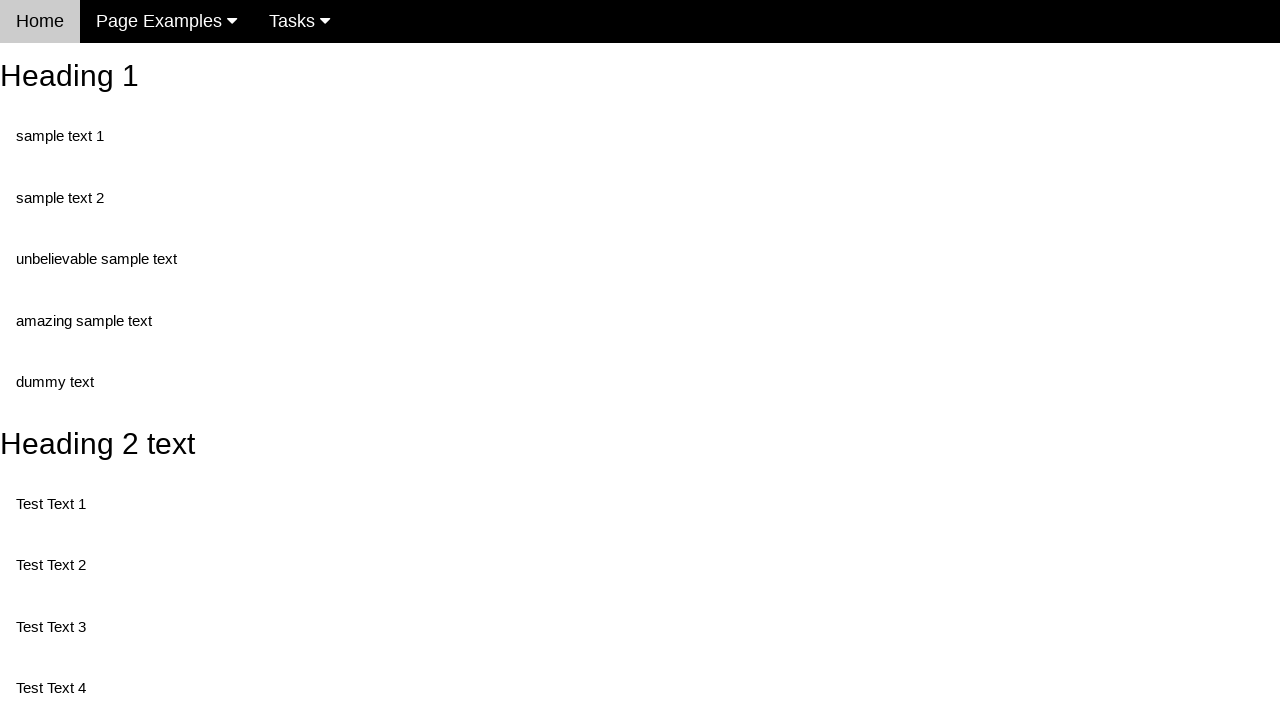

Verified that element text does not contain '190'
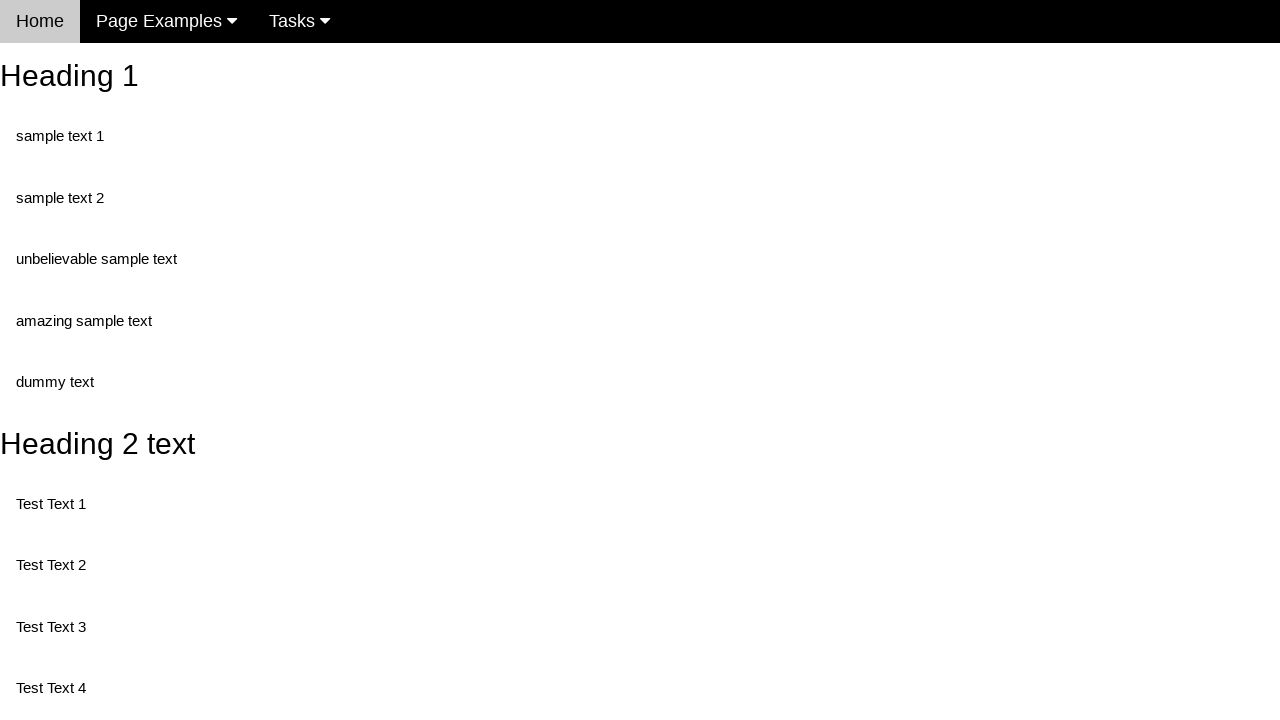

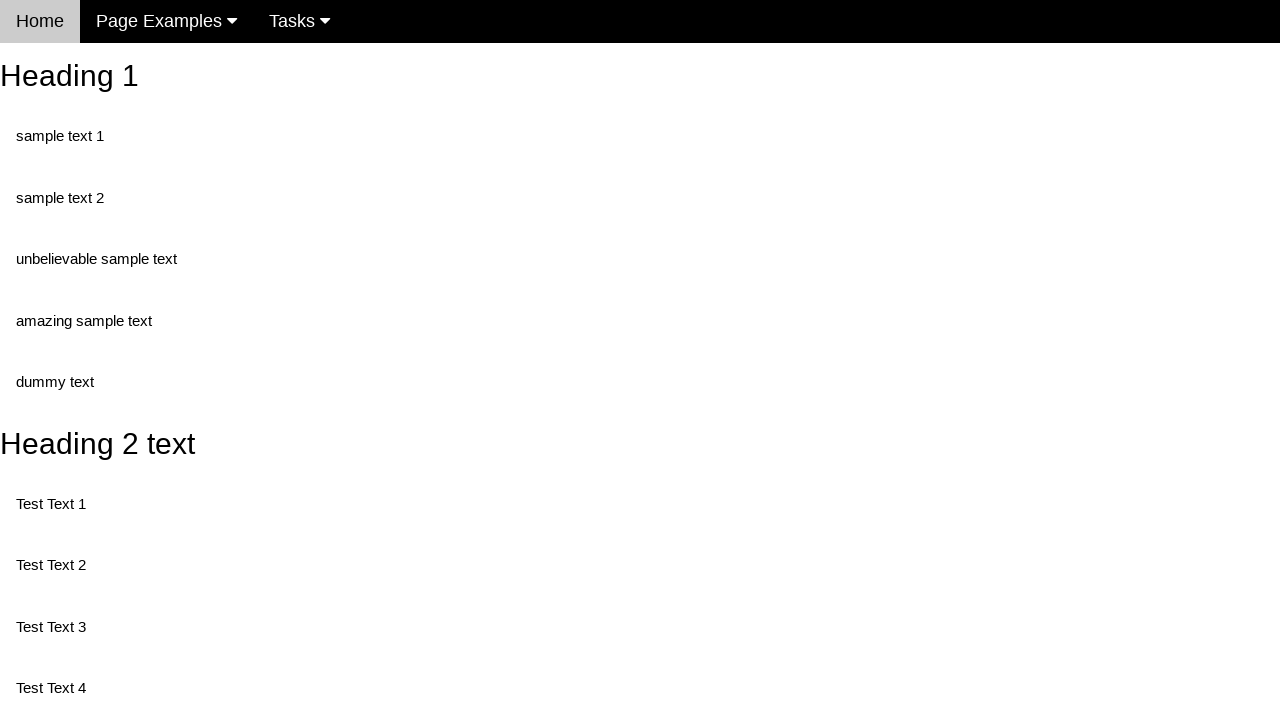